Tests various JavaScript alert interactions including simple alerts, confirmation dialogs, and prompt dialogs on the DemoQA alerts page

Starting URL: https://demoqa.com/alerts

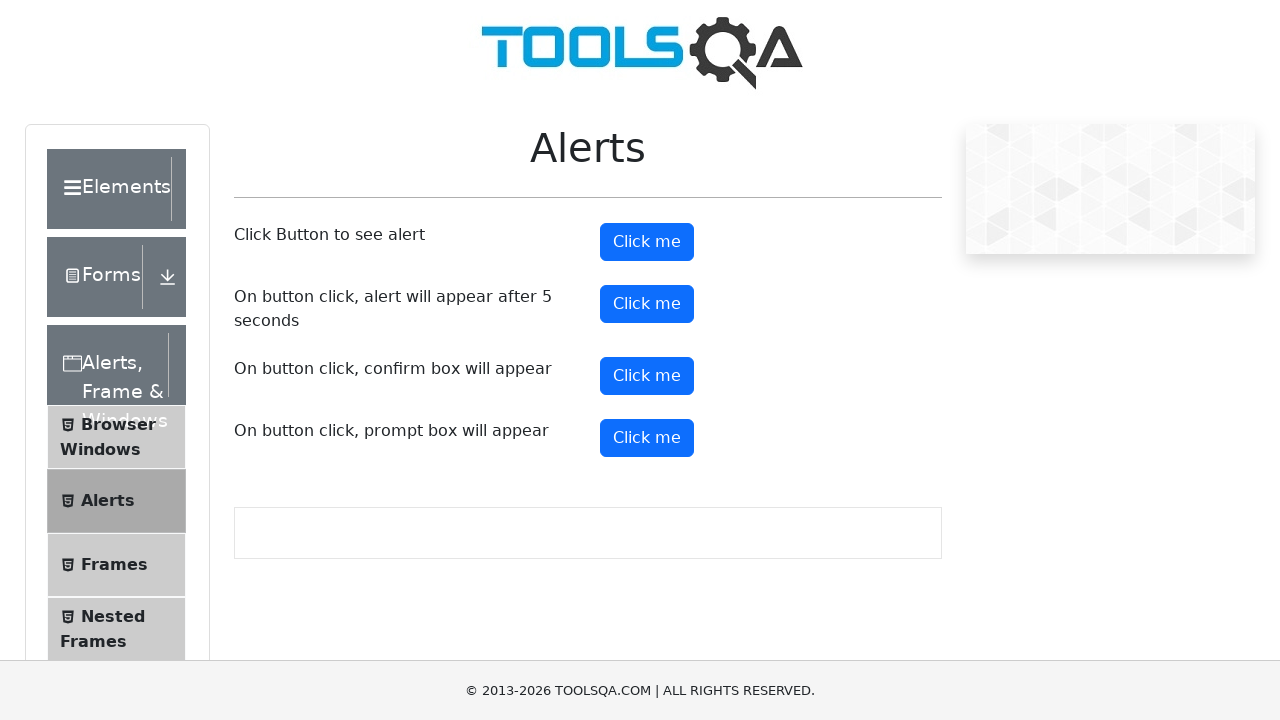

Clicked the simple alert button at (647, 242) on #alertButton
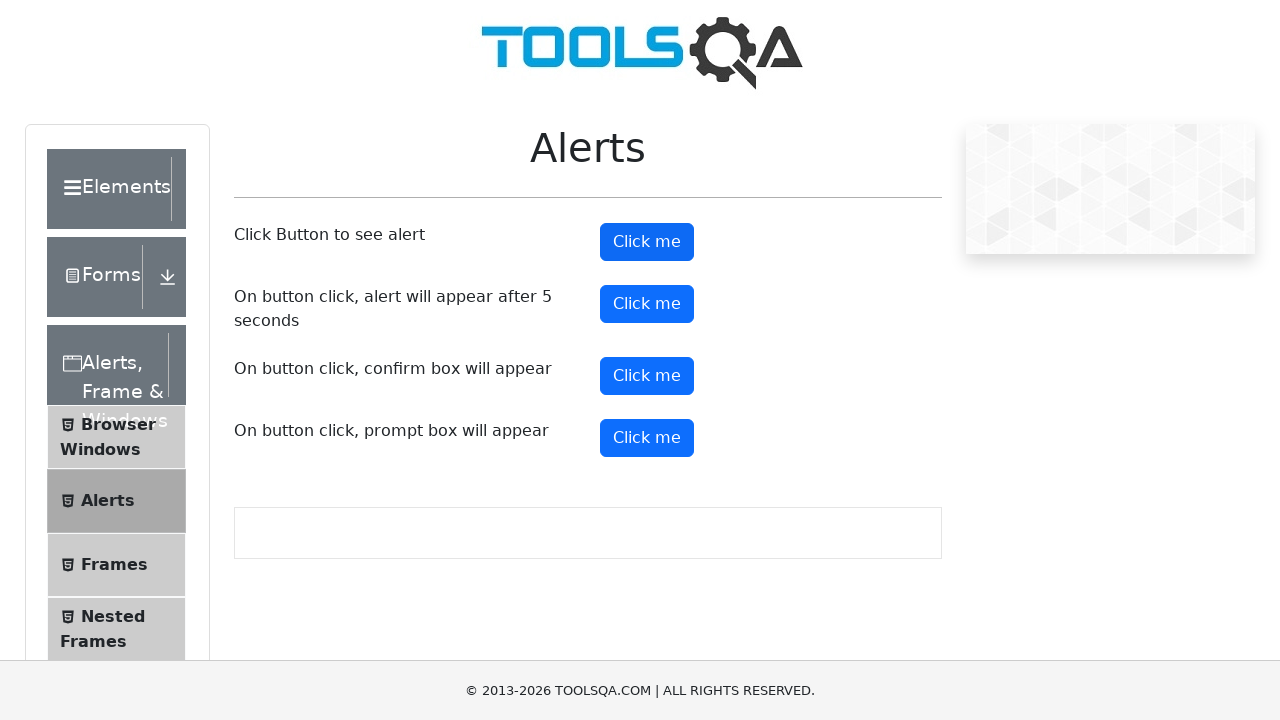

Set up dialog handler to accept simple alert
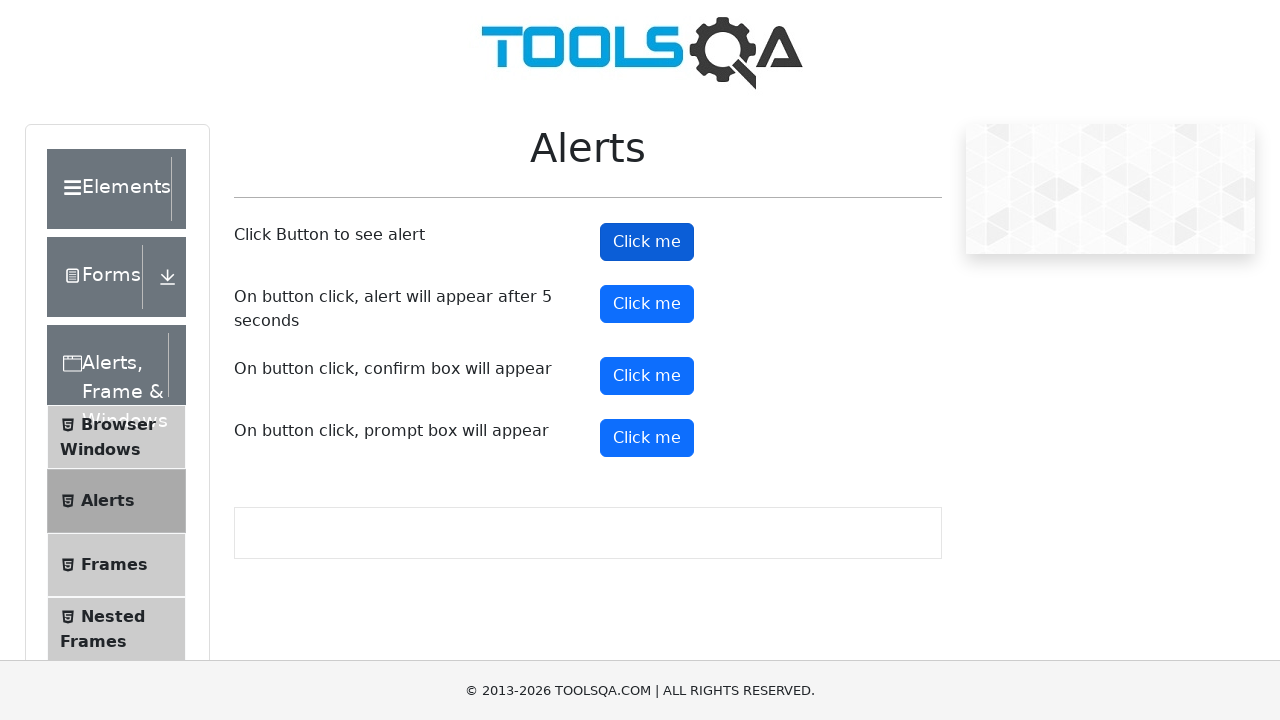

Clicked the confirmation dialog button at (647, 376) on #confirmButton
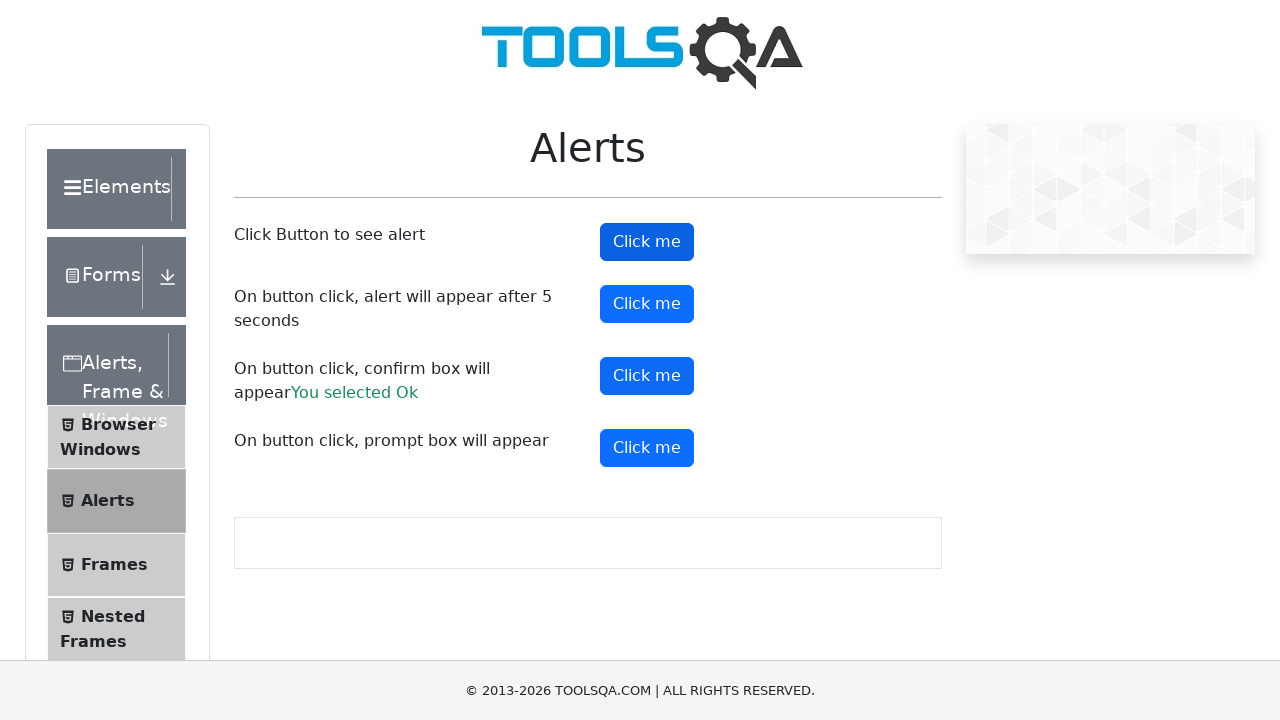

Set up dialog handler to dismiss confirmation dialog
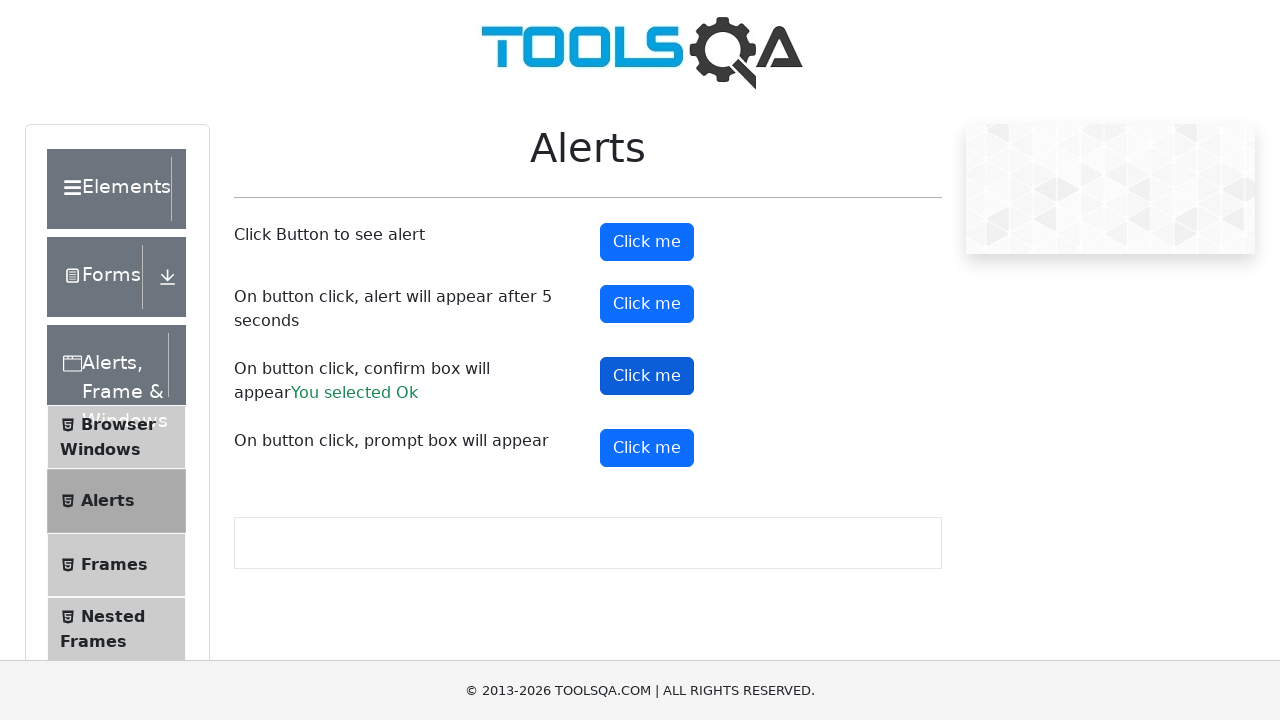

Set up dialog handler to accept prompt and enter text 'PromptAlert'
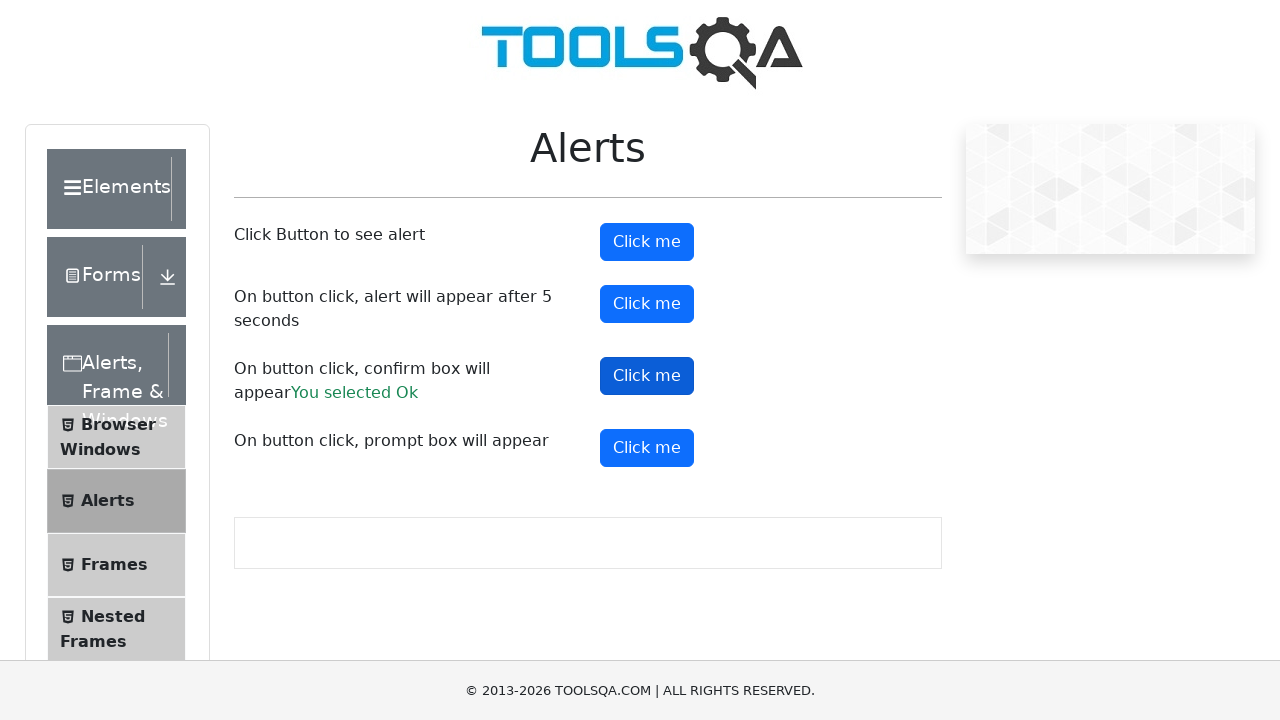

Clicked the prompt dialog button at (647, 448) on #promtButton
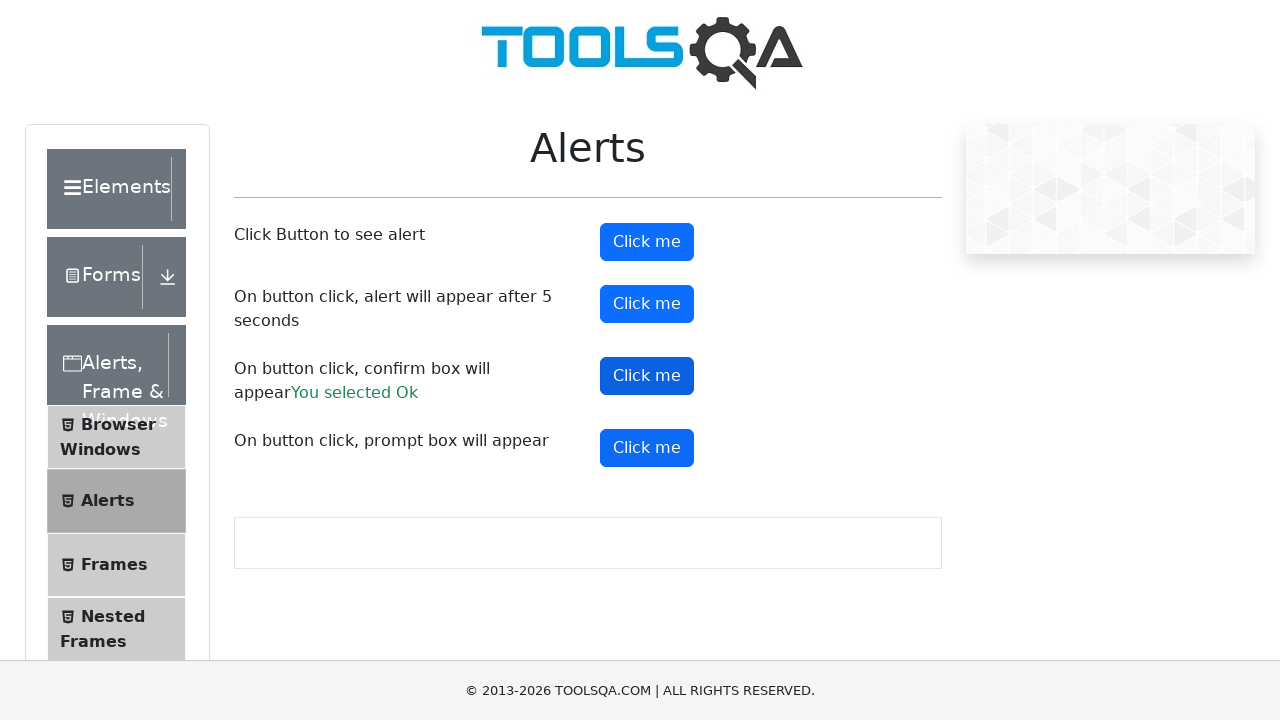

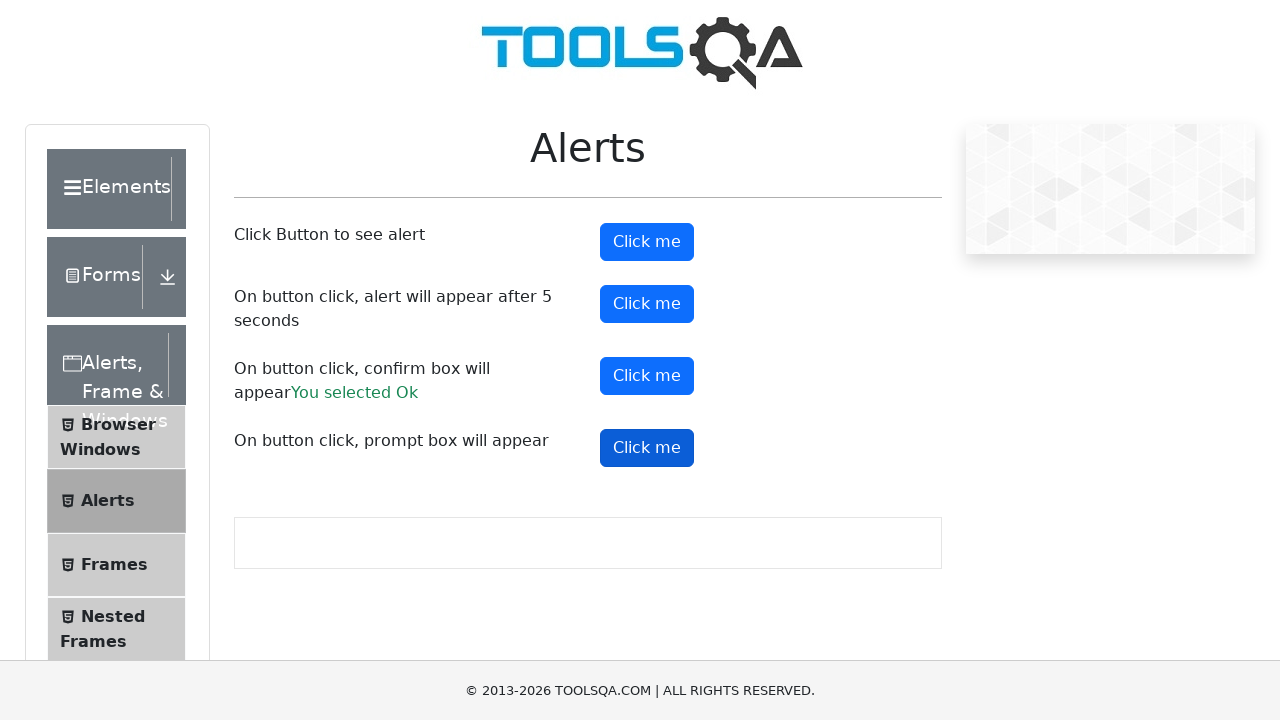